Selects a single checkbox (Sunday) on the test automation practice blog

Starting URL: https://testautomationpractice.blogspot.com/

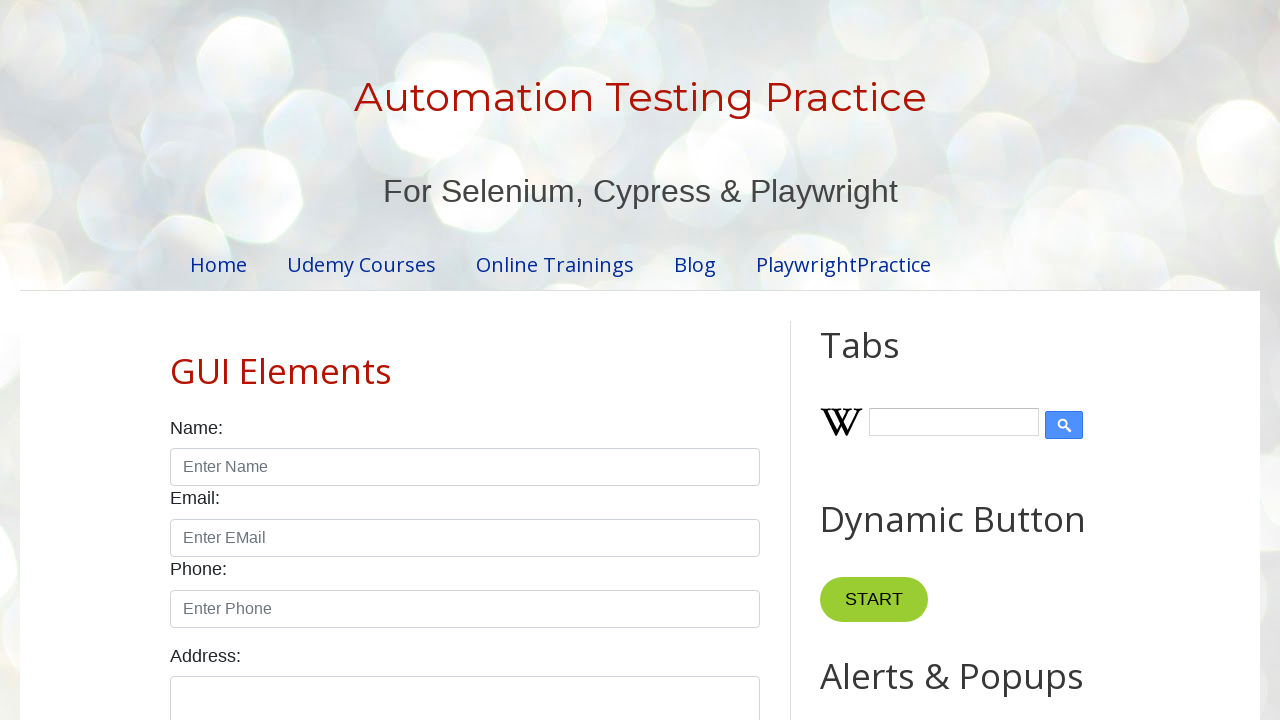

Clicked the Sunday checkbox at (176, 360) on #sunday
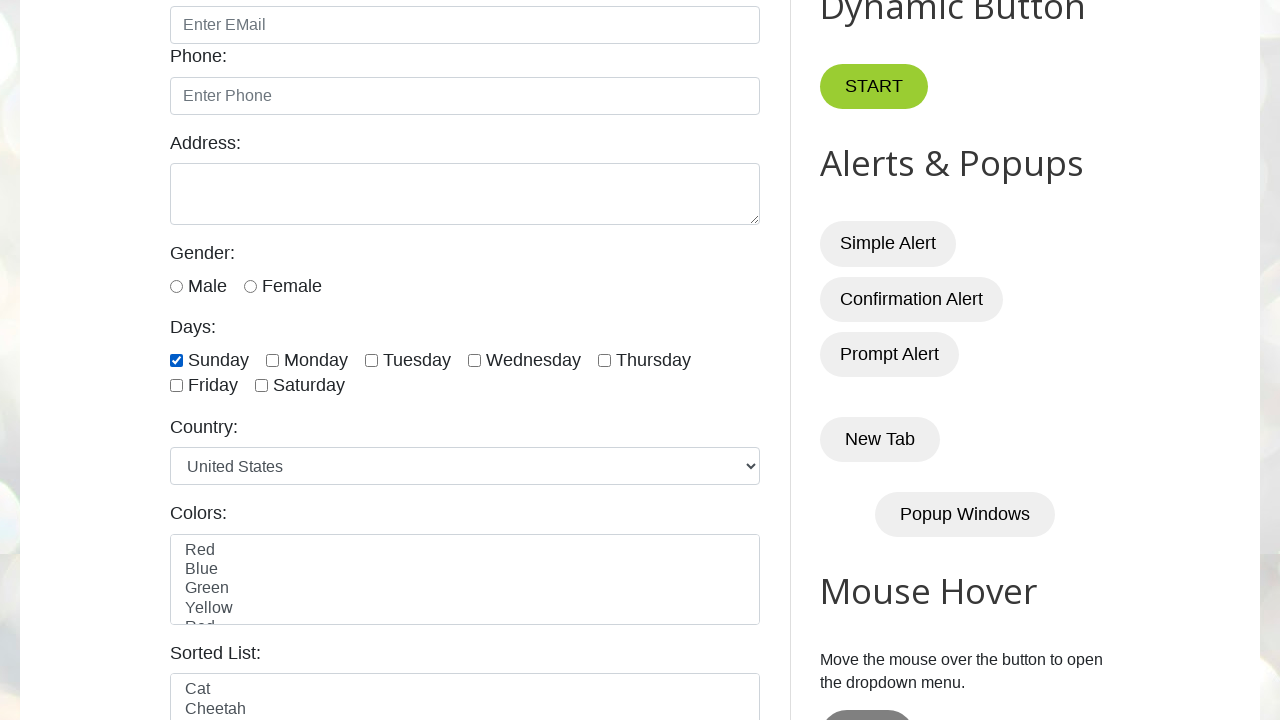

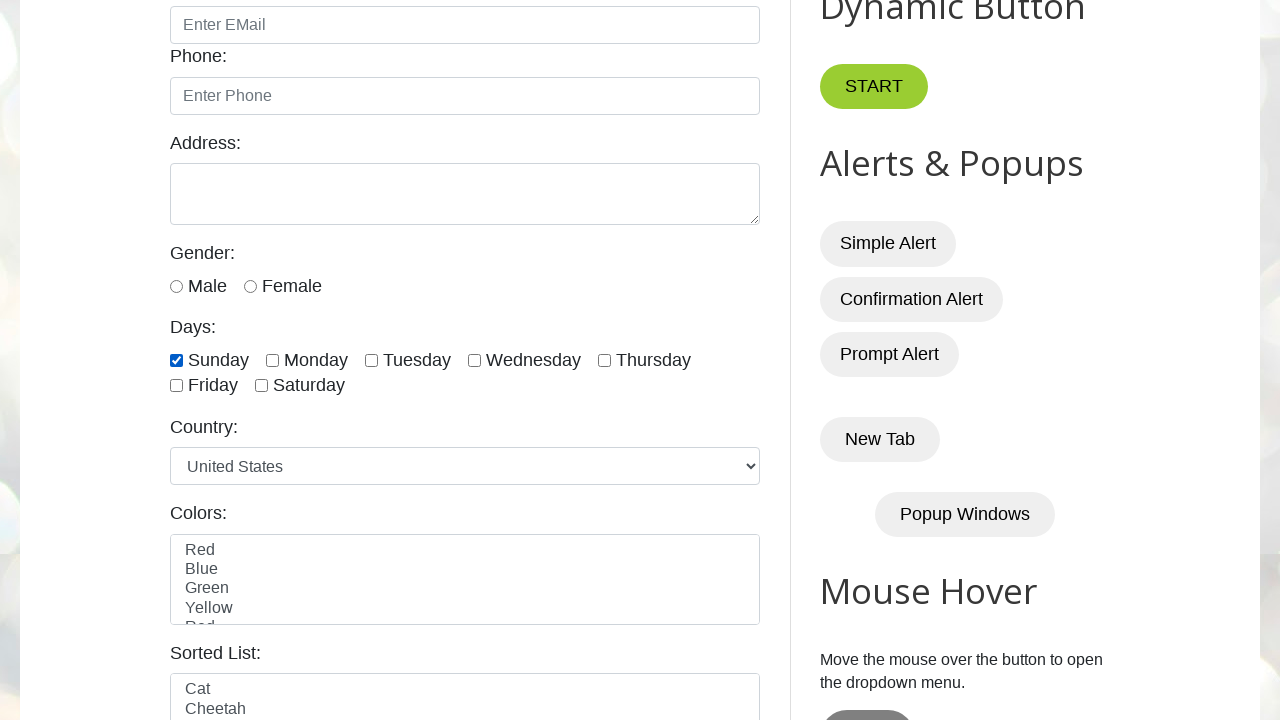